Tests notification messages by clicking a link and verifying that a success message eventually appears

Starting URL: http://the-internet.herokuapp.com/notification_message_rendered

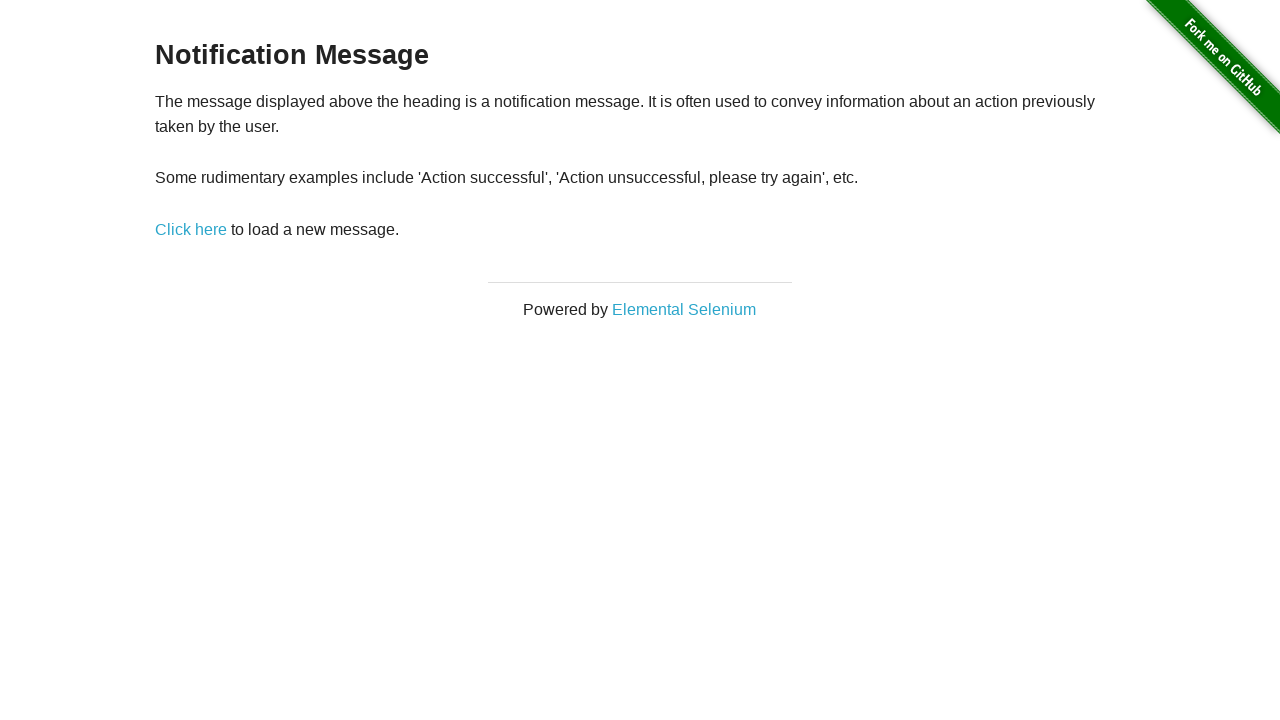

Clicked 'Click here' link to generate notification at (191, 229) on a:text('Click here')
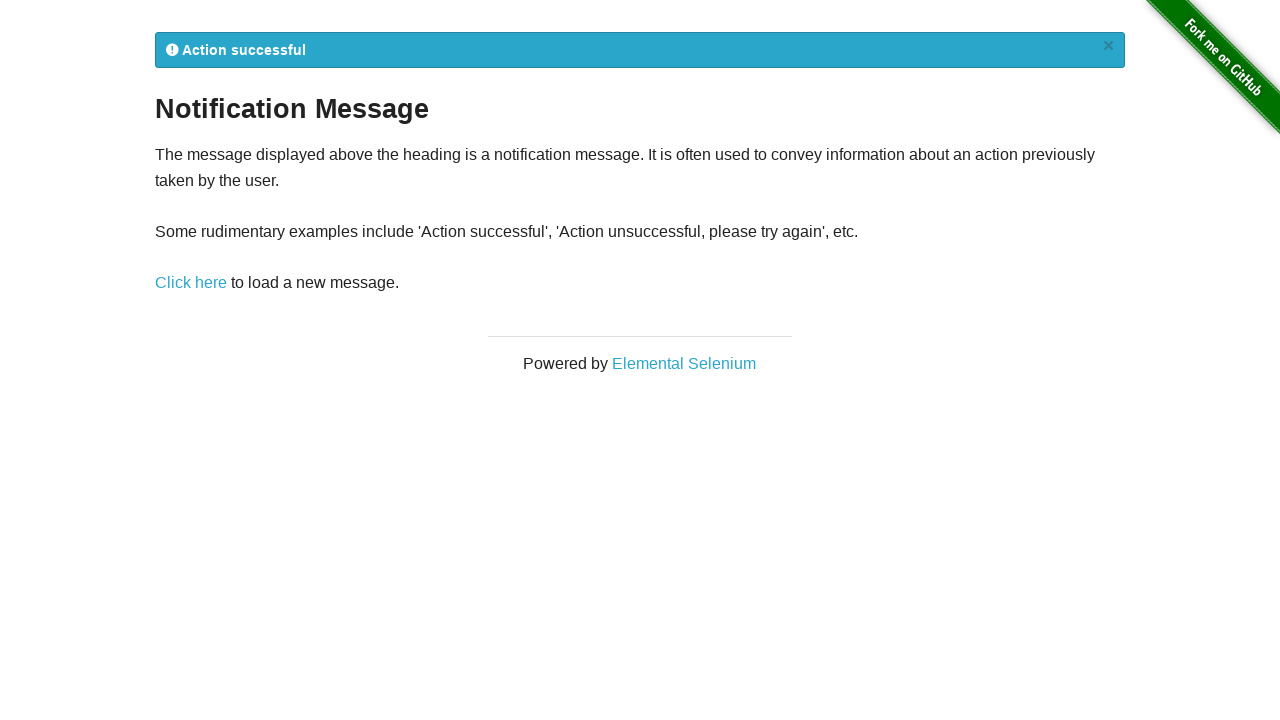

Flash notification message appeared
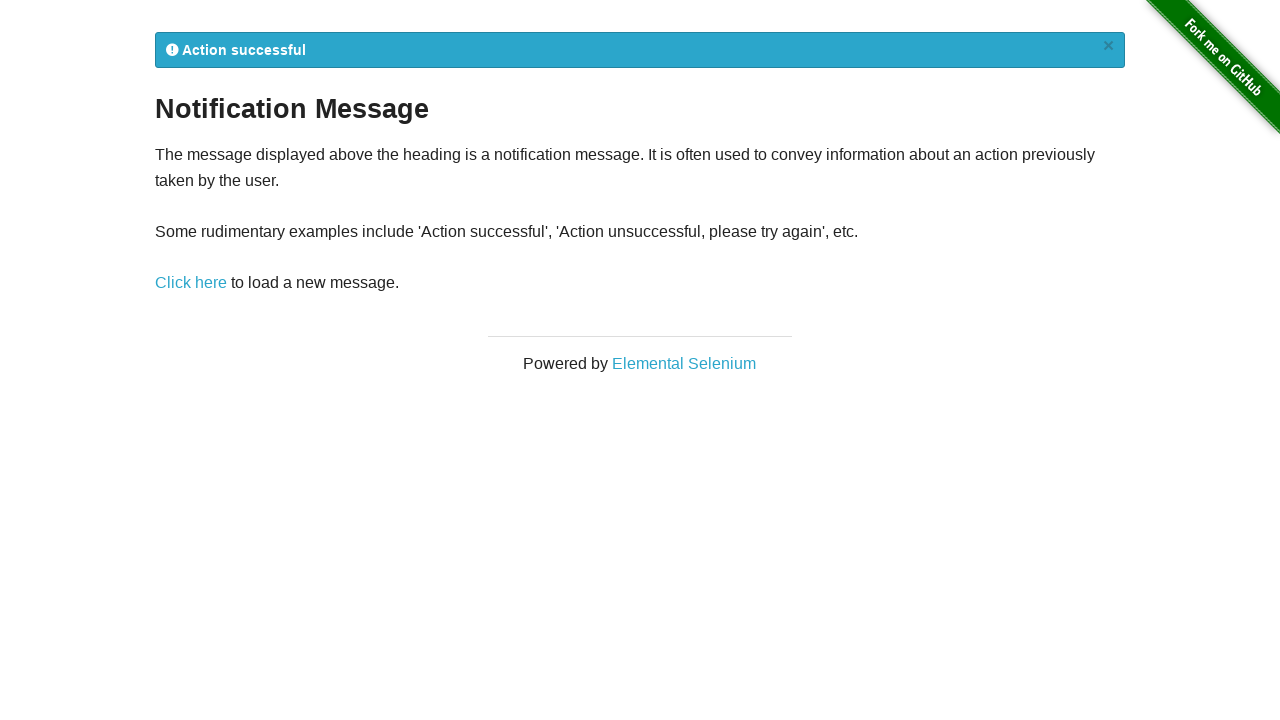

Retrieved notification message: 
            Action successful
            ×
          
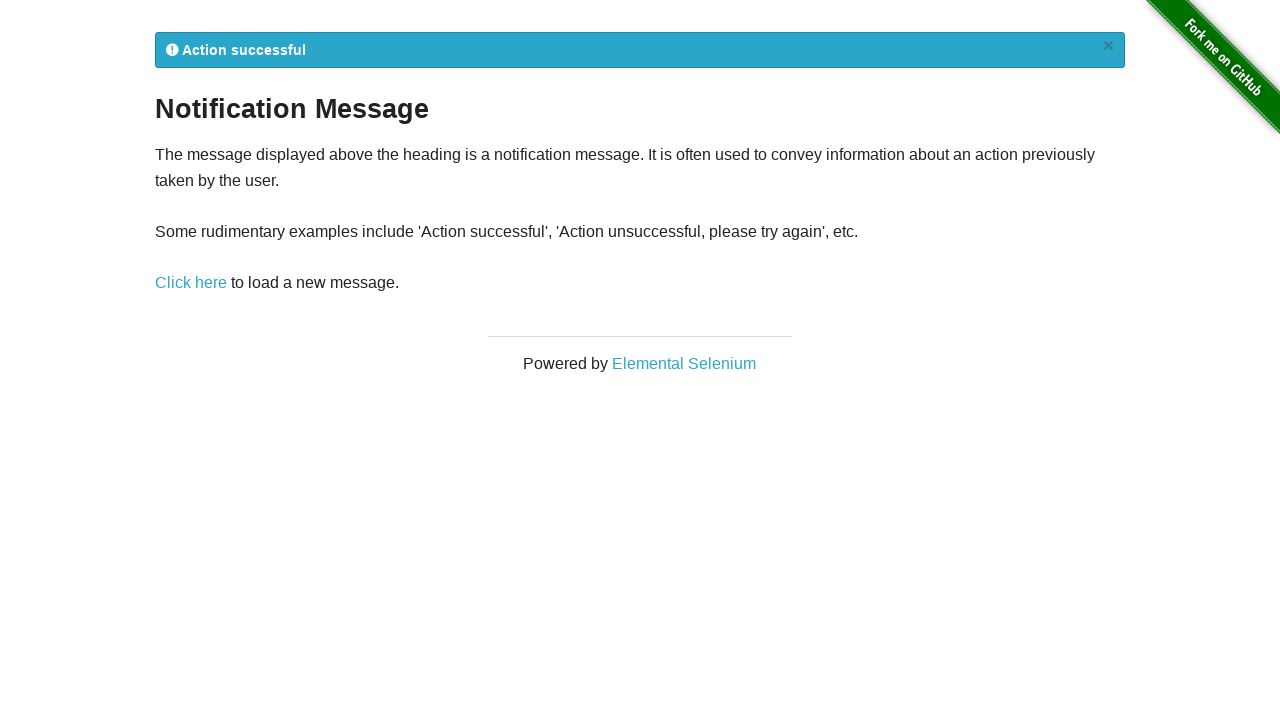

Verified success message in notification
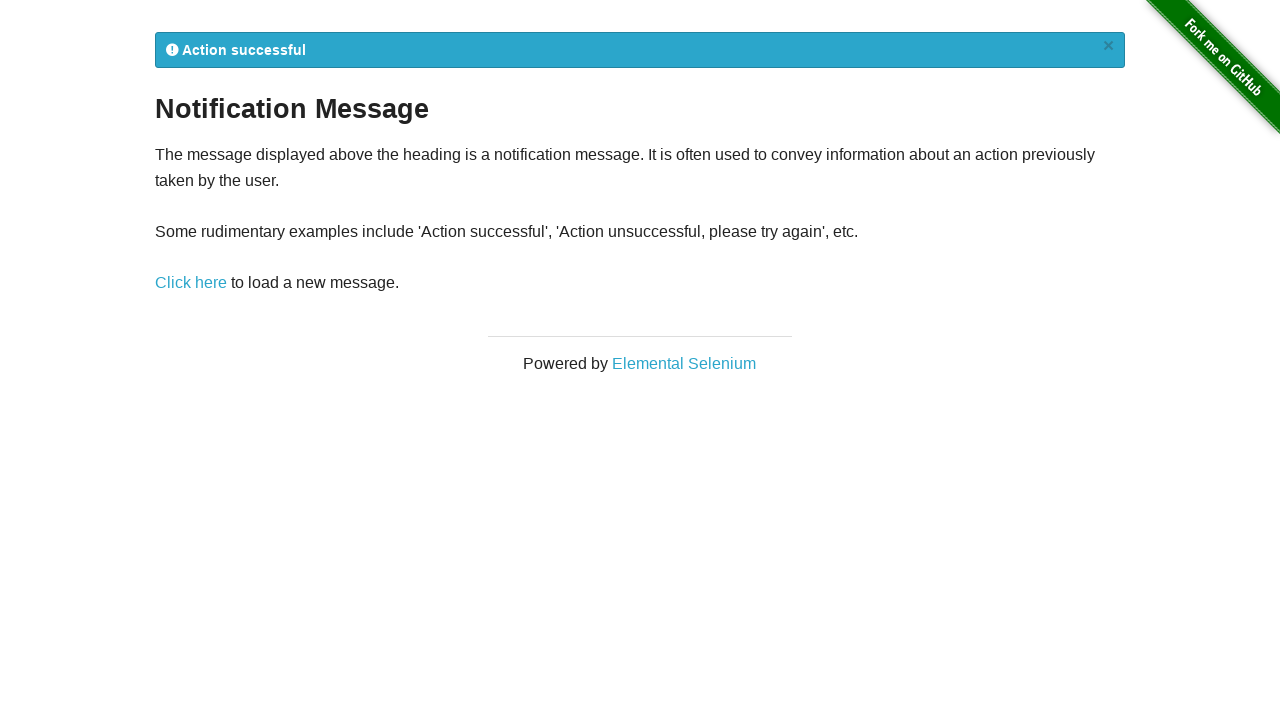

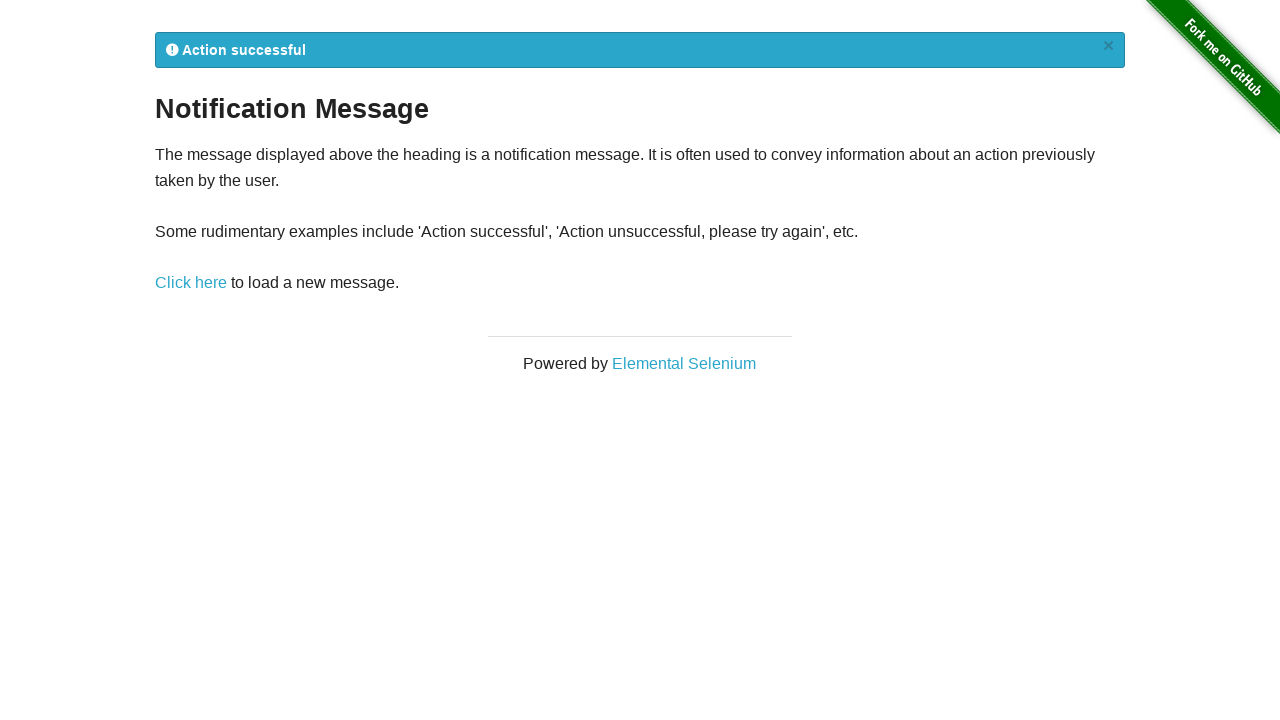